Tests that the complete-all checkbox state updates when individual items are completed or cleared

Starting URL: https://demo.playwright.dev/todomvc

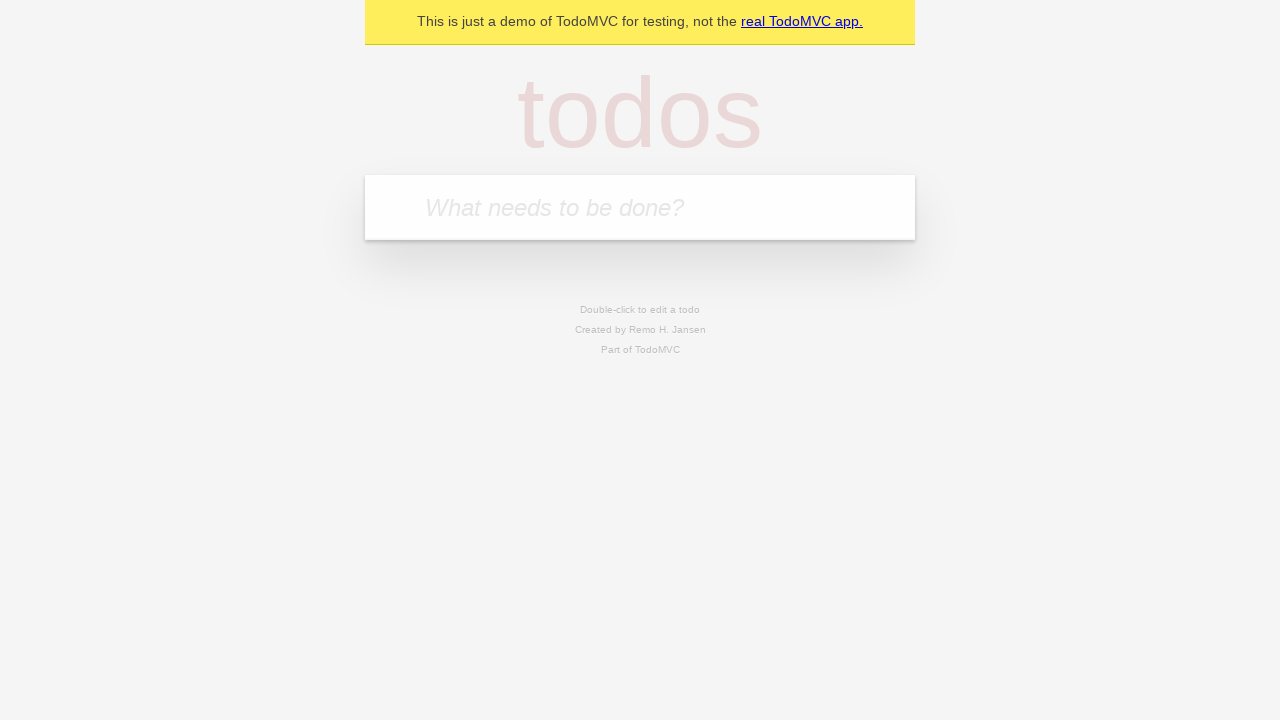

Filled new todo field with 'buy some cheese' on internal:attr=[placeholder="What needs to be done?"i]
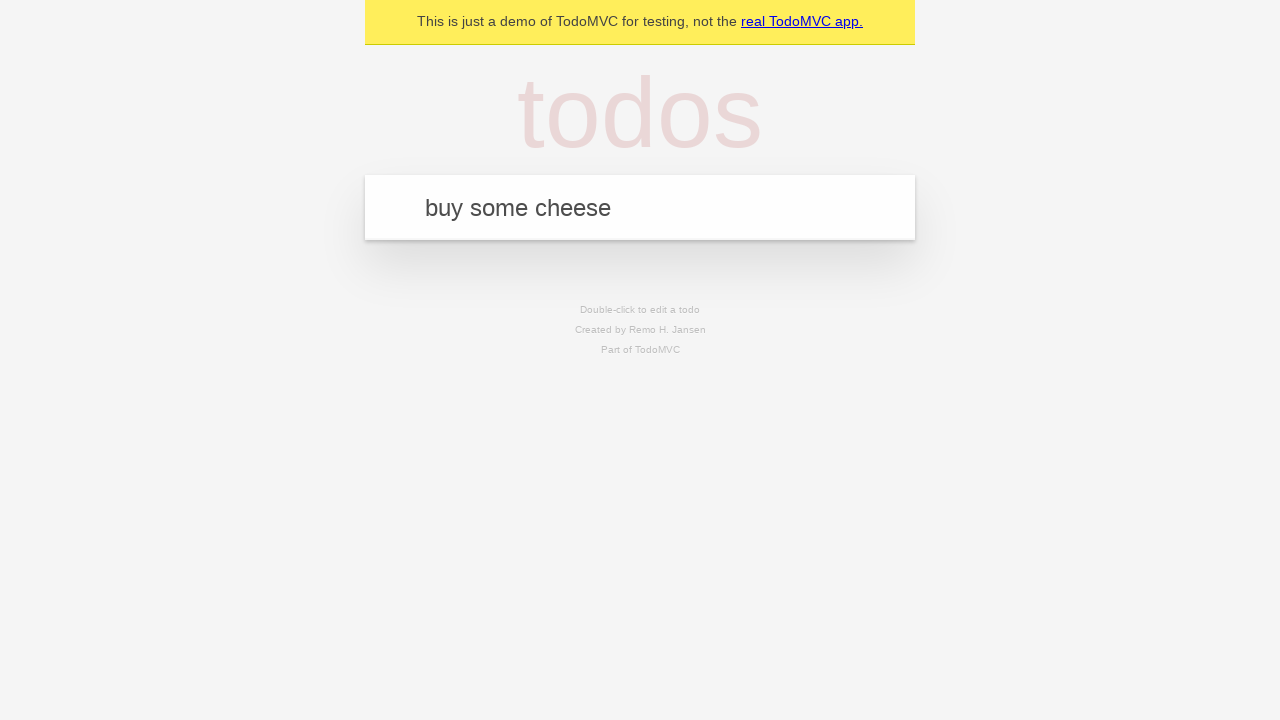

Pressed Enter to create todo 'buy some cheese' on internal:attr=[placeholder="What needs to be done?"i]
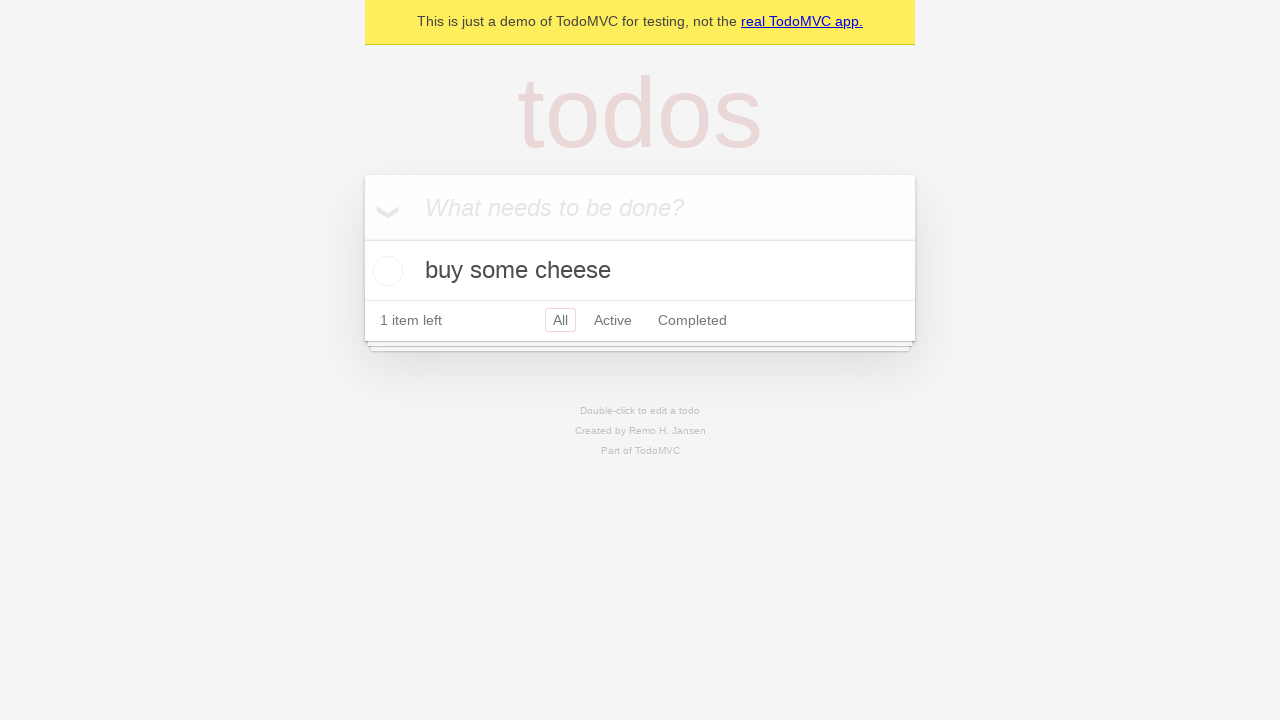

Filled new todo field with 'feed the cat' on internal:attr=[placeholder="What needs to be done?"i]
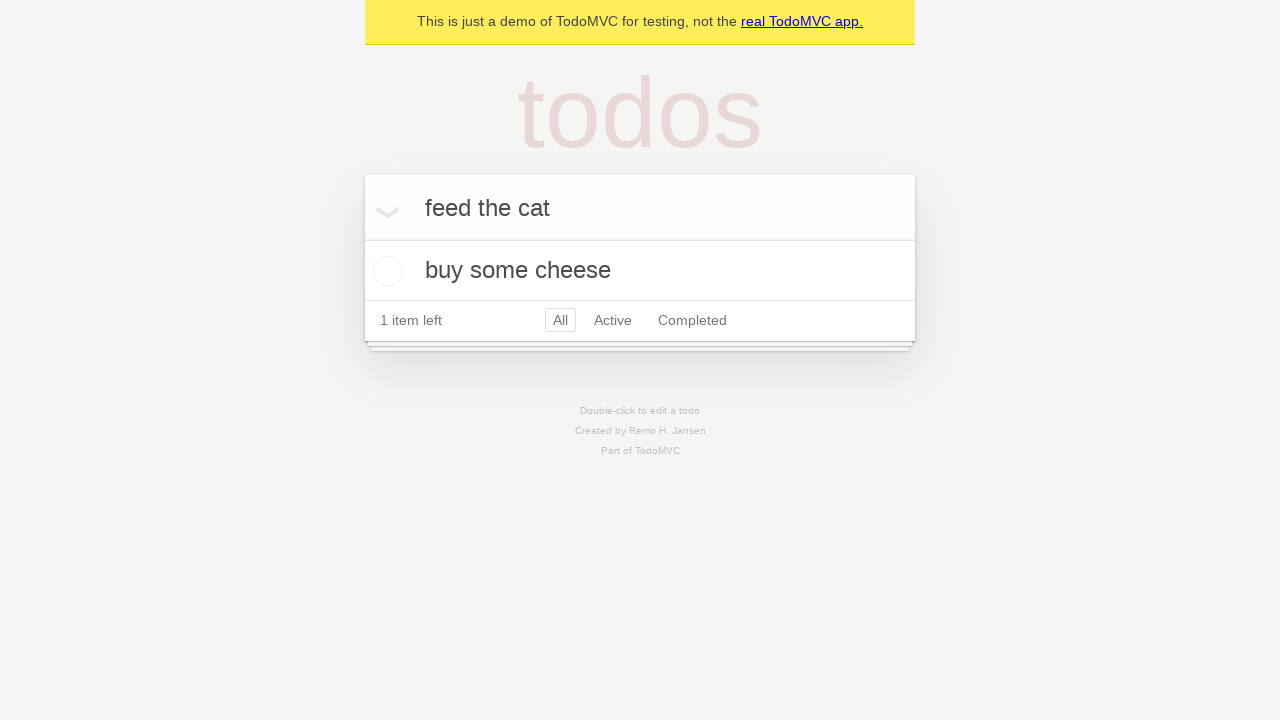

Pressed Enter to create todo 'feed the cat' on internal:attr=[placeholder="What needs to be done?"i]
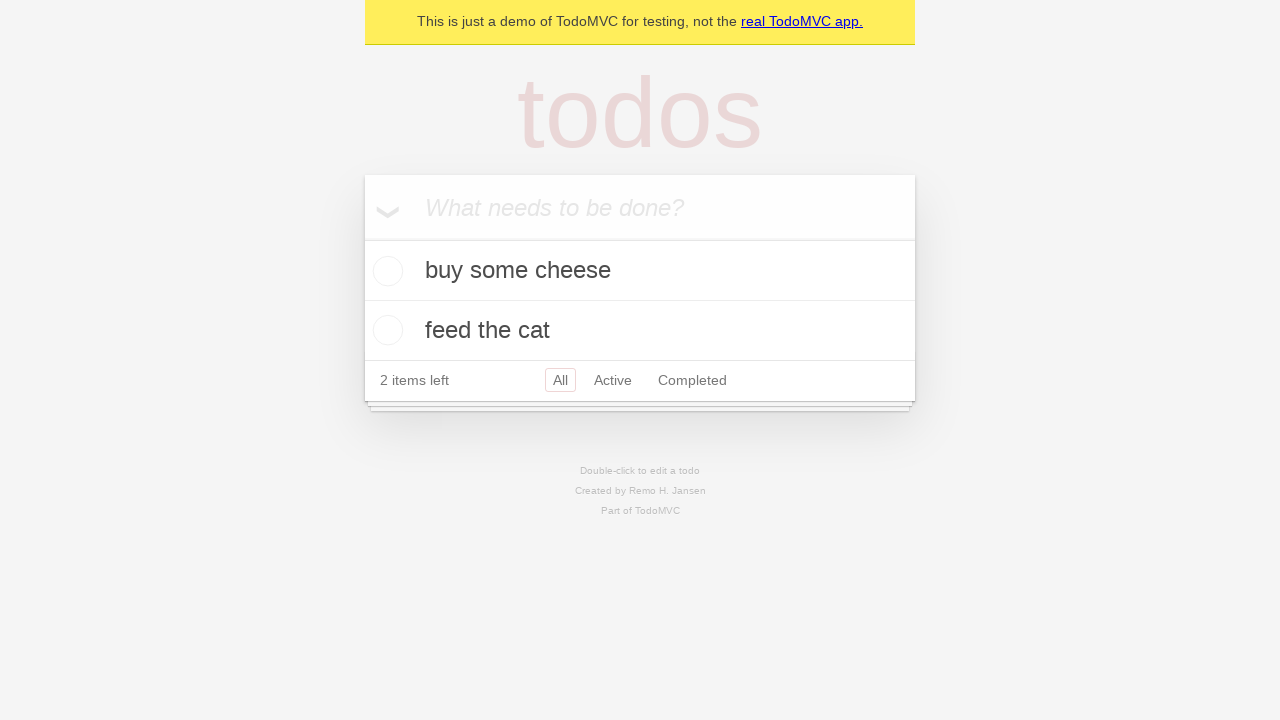

Filled new todo field with 'book a doctors appointment' on internal:attr=[placeholder="What needs to be done?"i]
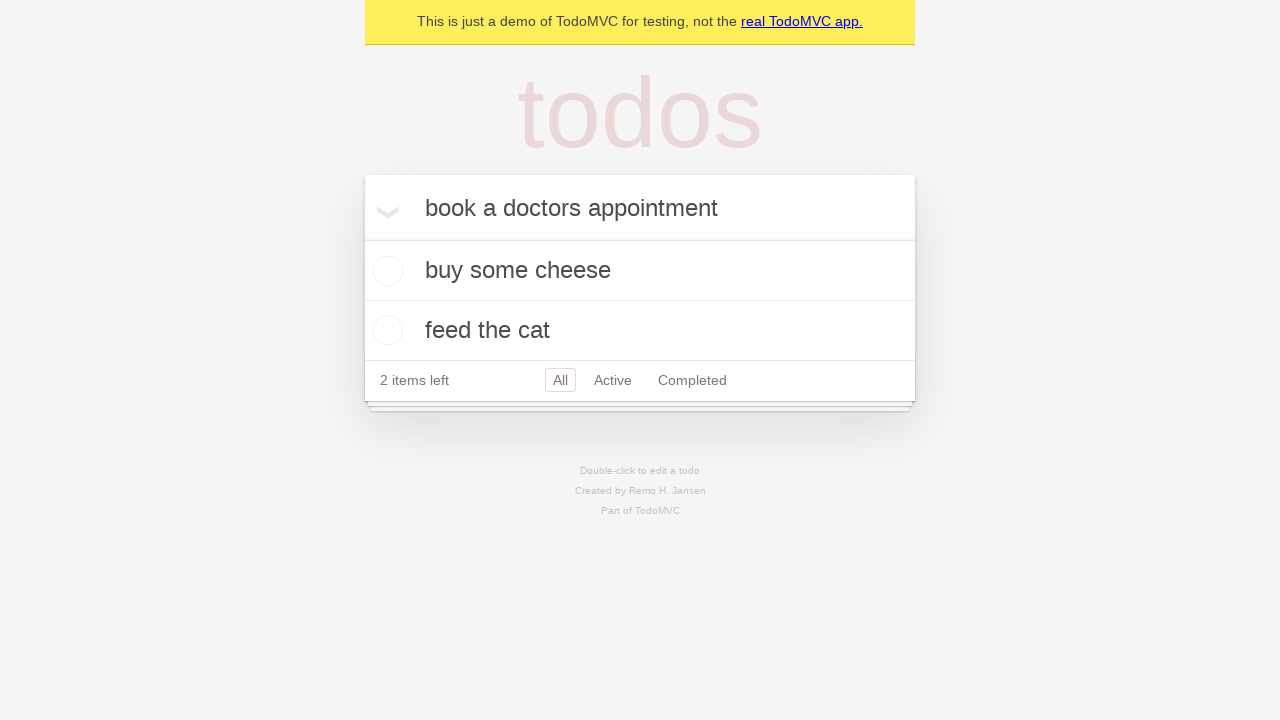

Pressed Enter to create todo 'book a doctors appointment' on internal:attr=[placeholder="What needs to be done?"i]
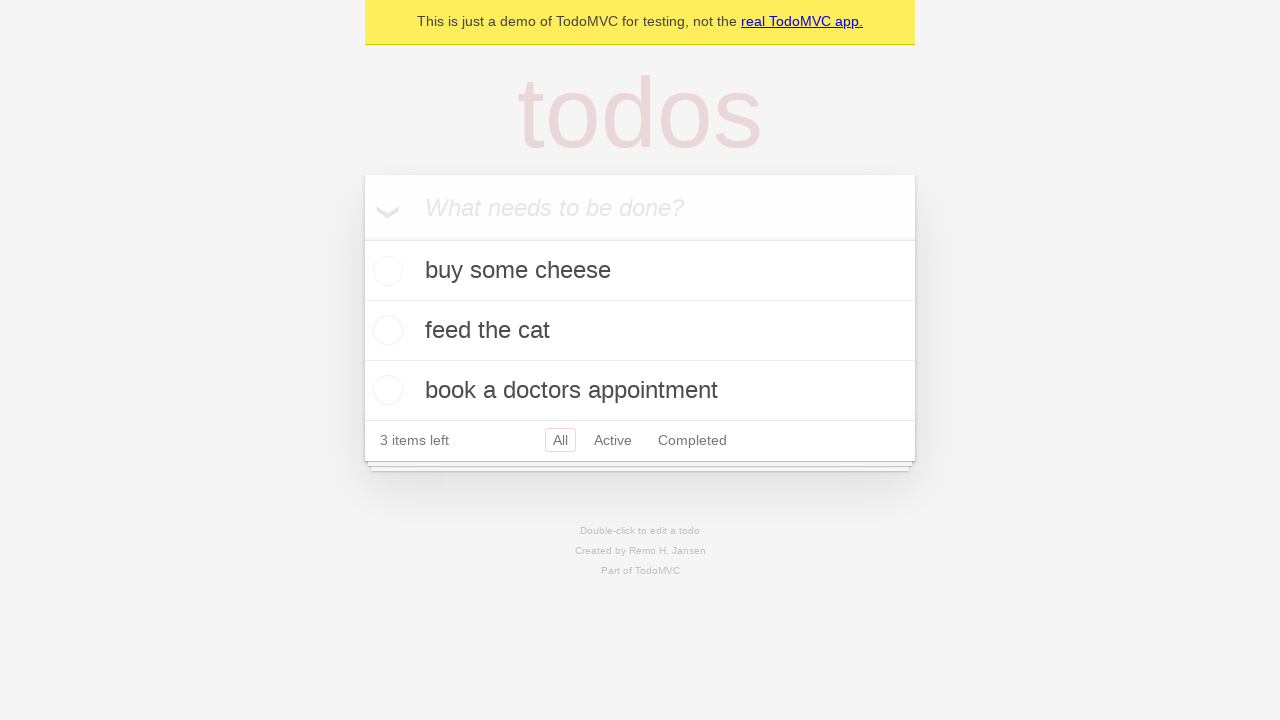

Checked 'Mark all as complete' checkbox at (362, 238) on internal:label="Mark all as complete"i
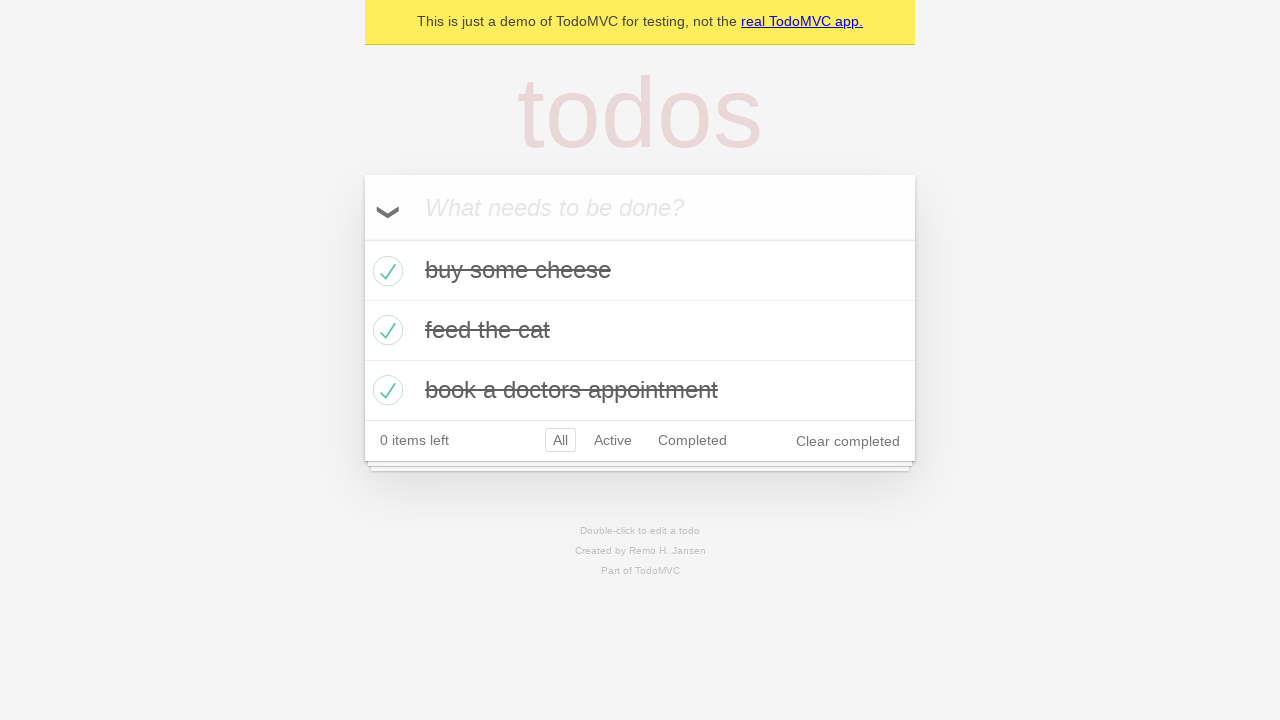

Unchecked first todo item at (385, 271) on internal:testid=[data-testid="todo-item"s] >> nth=0 >> internal:role=checkbox
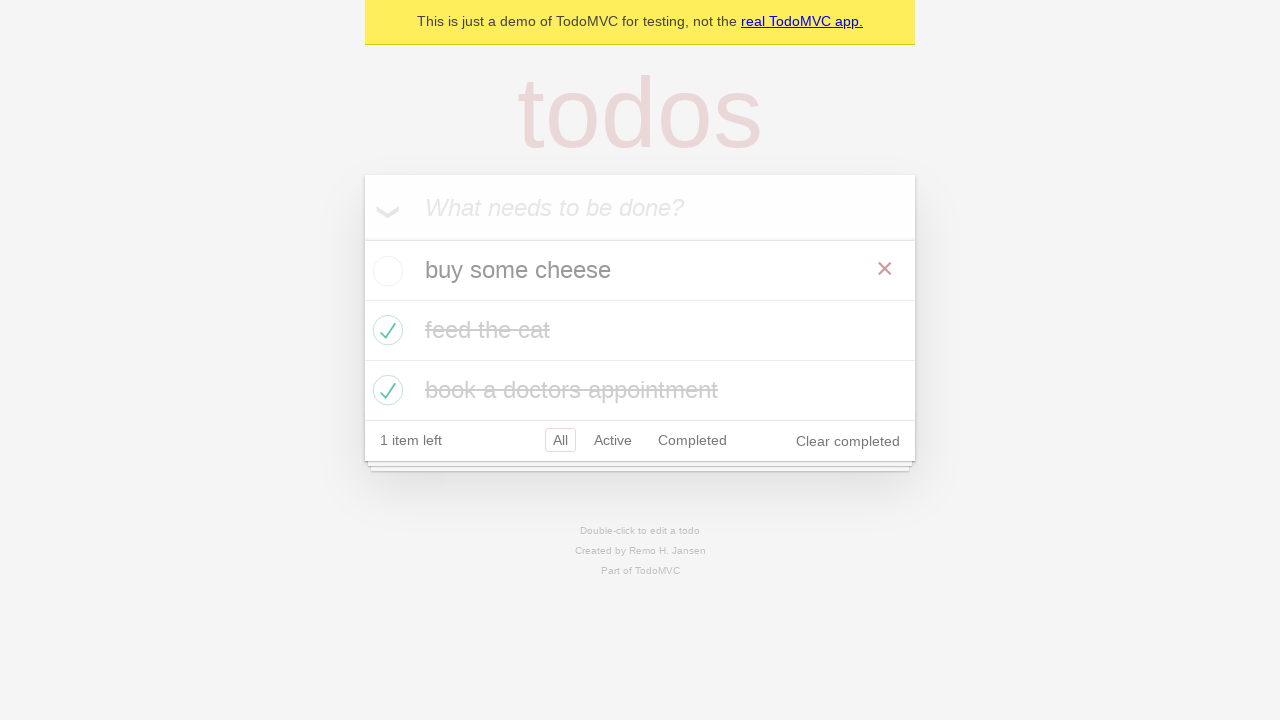

Checked first todo item again at (385, 271) on internal:testid=[data-testid="todo-item"s] >> nth=0 >> internal:role=checkbox
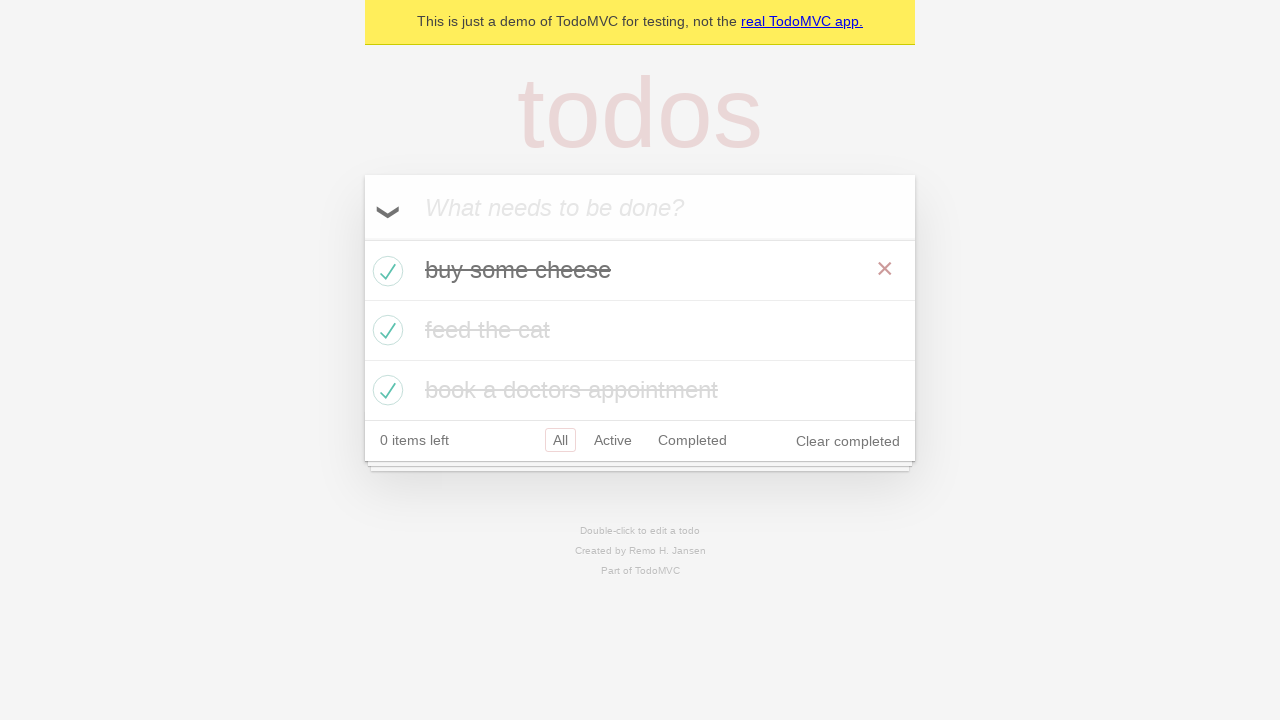

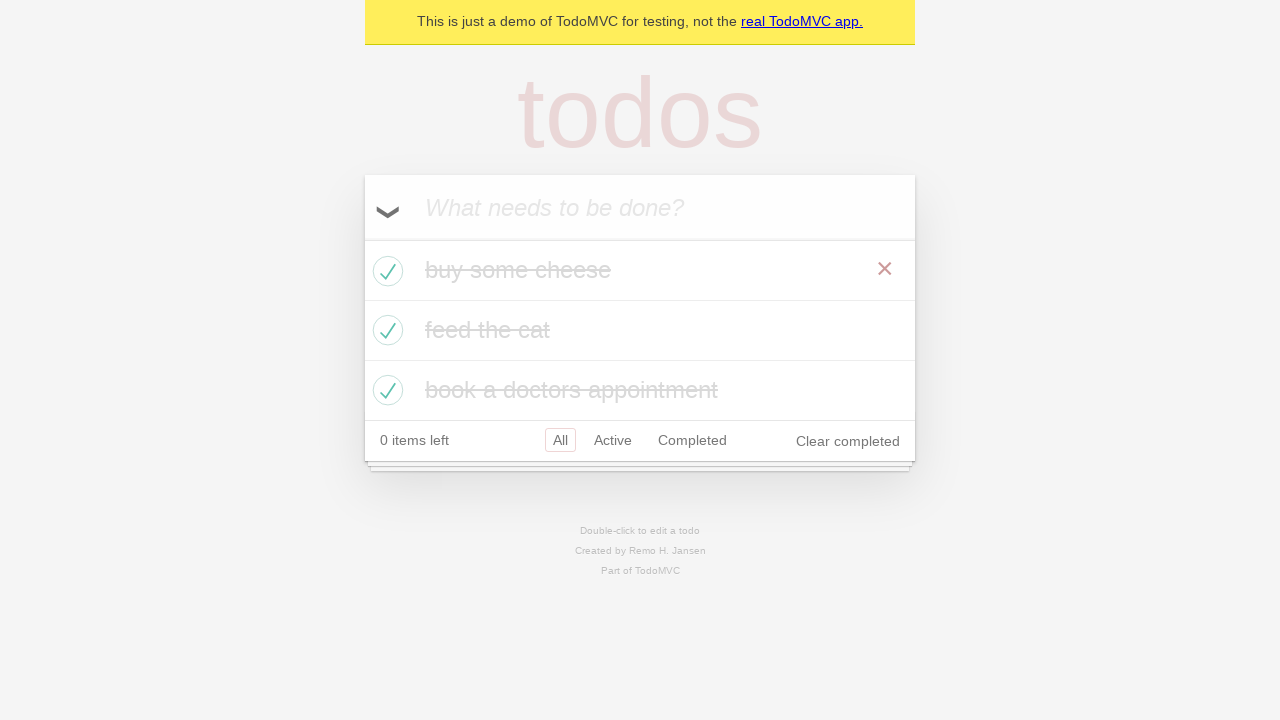